Tests right-click context menu functionality by right-clicking on a button element

Starting URL: https://swisnl.github.io/jQuery-contextMenu/demo/input.html

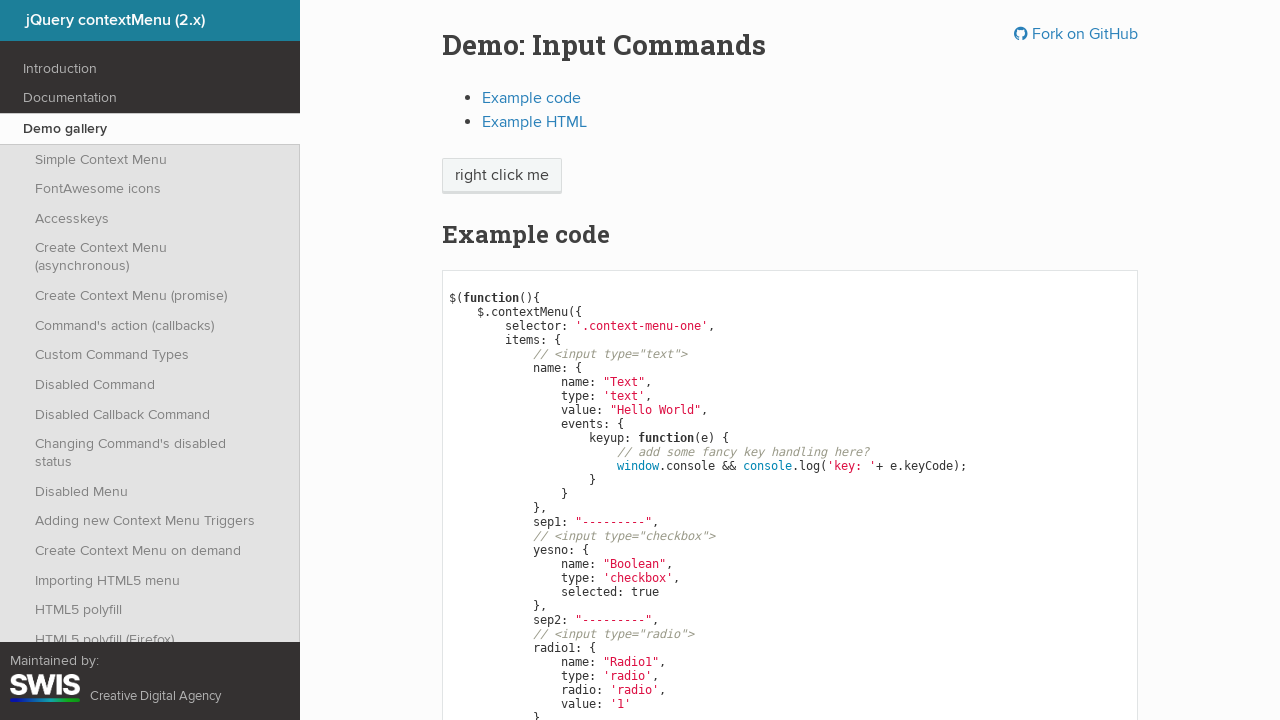

Right-clicked on the context menu button to trigger context menu at (502, 176) on .context-menu-one.btn.btn-neutral
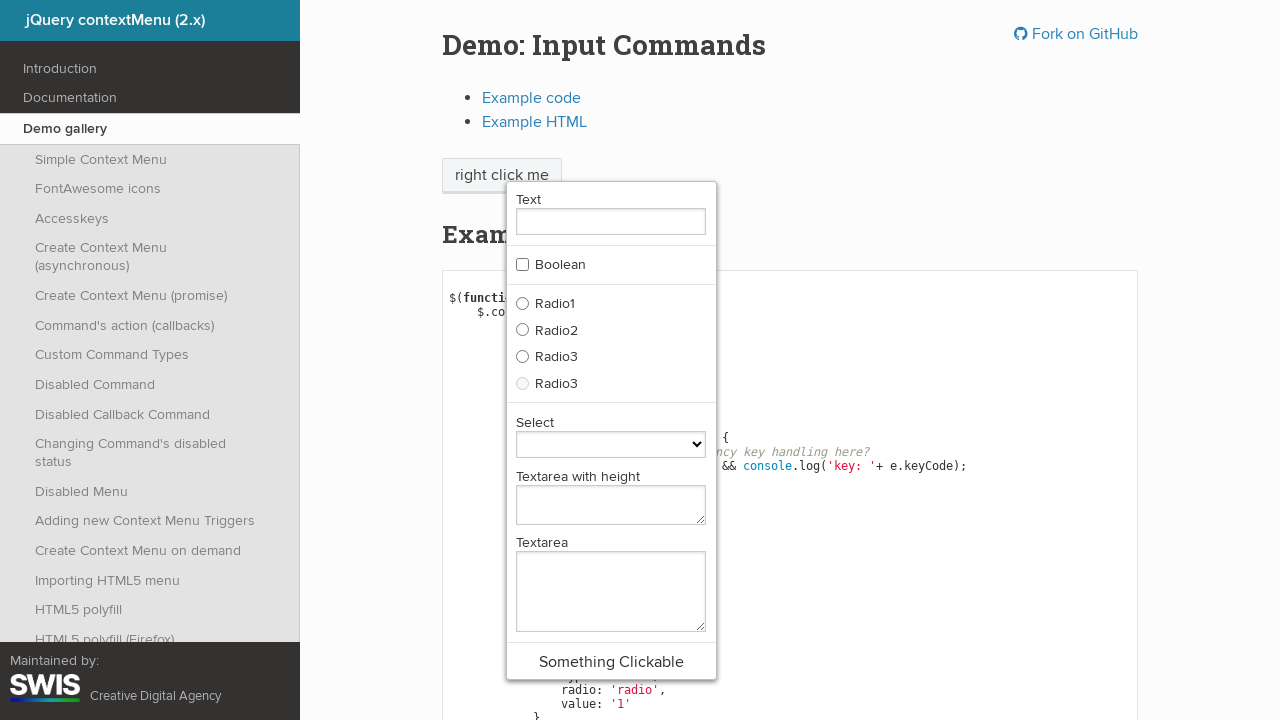

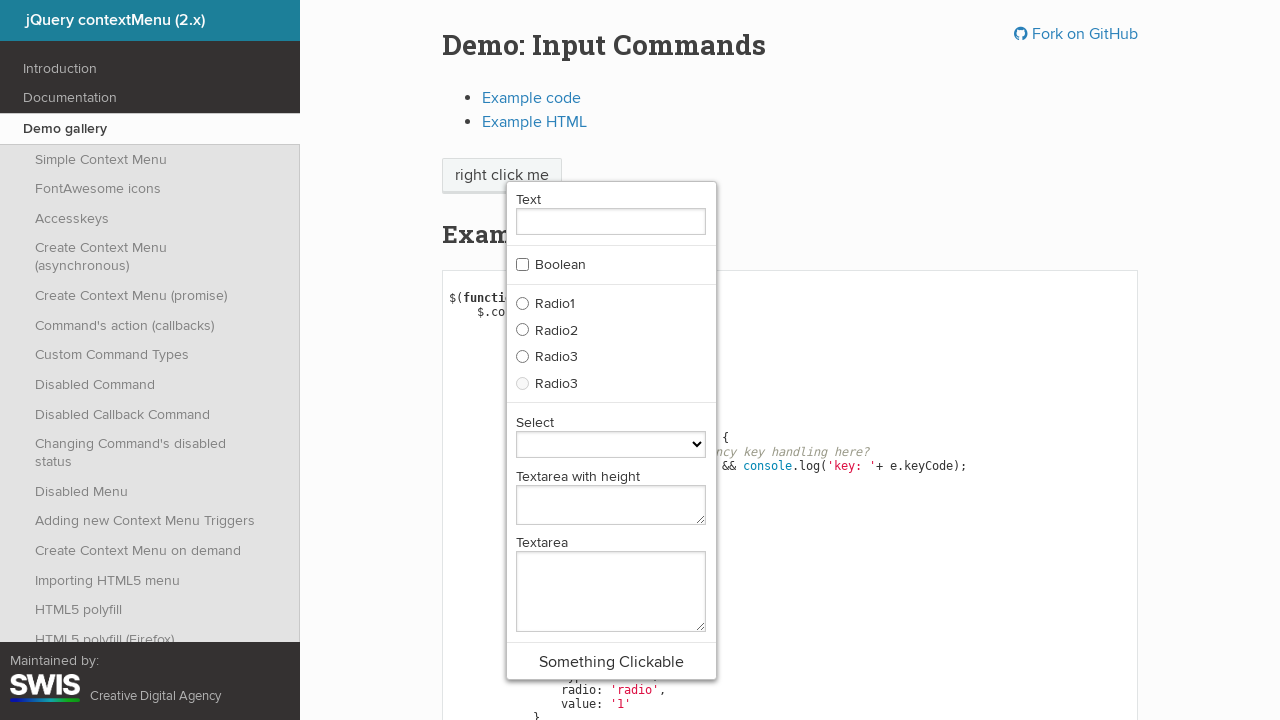